Tests radio button and checkbox selection by clicking elements and verifying their selected state

Starting URL: https://automationfc.github.io/basic-form/index.html

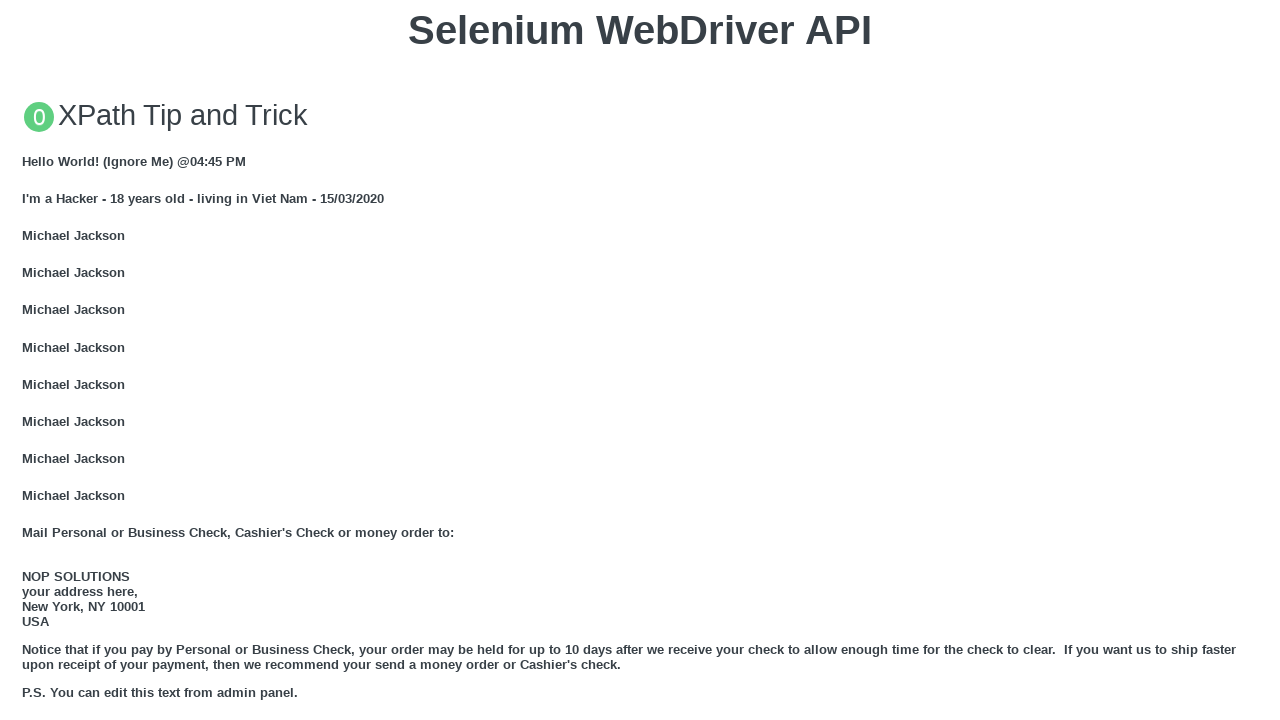

Clicked the 'Under 18' radio button at (28, 360) on input#under_18
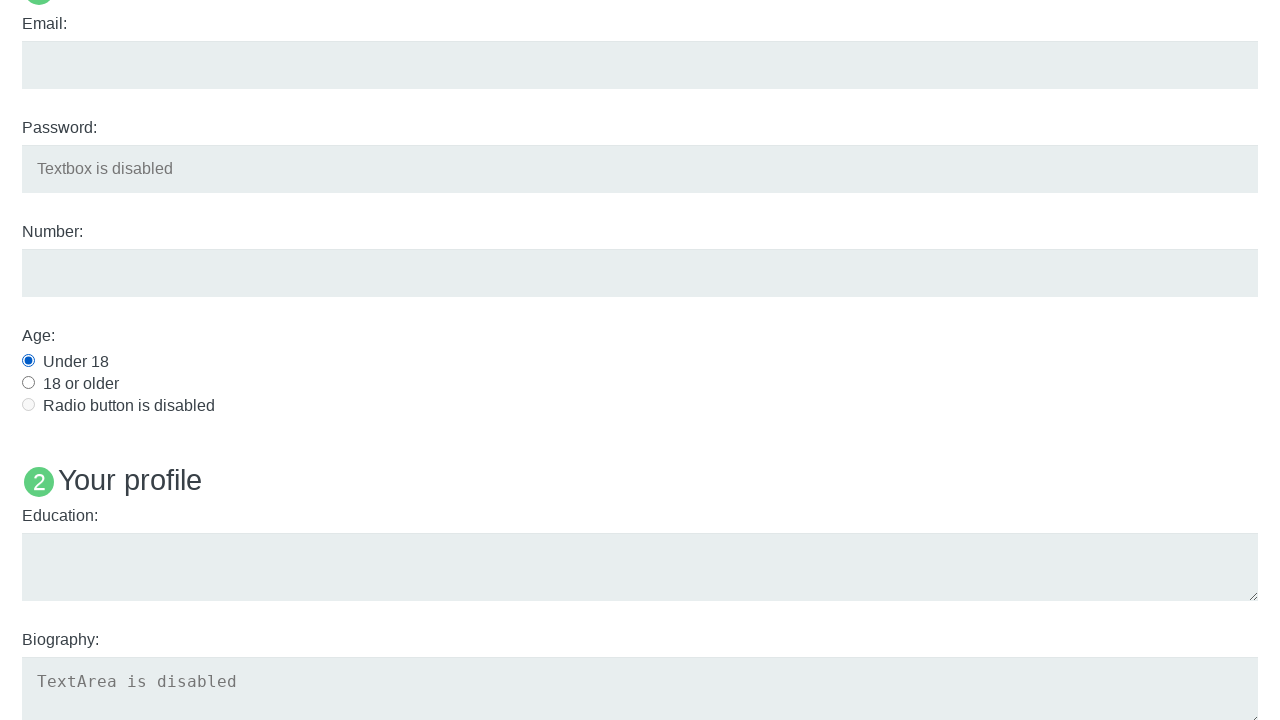

Clicked the 'Java' checkbox at (28, 361) on input#java
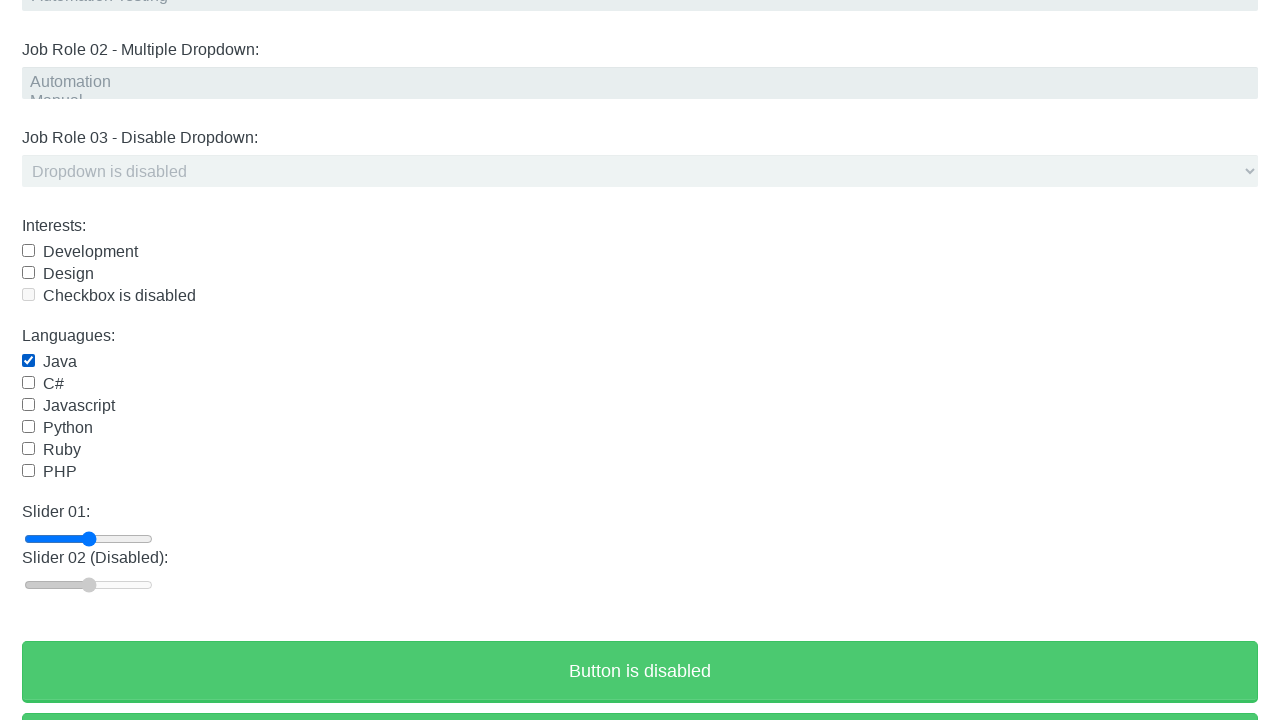

Verified that 'Under 18' radio button is selected
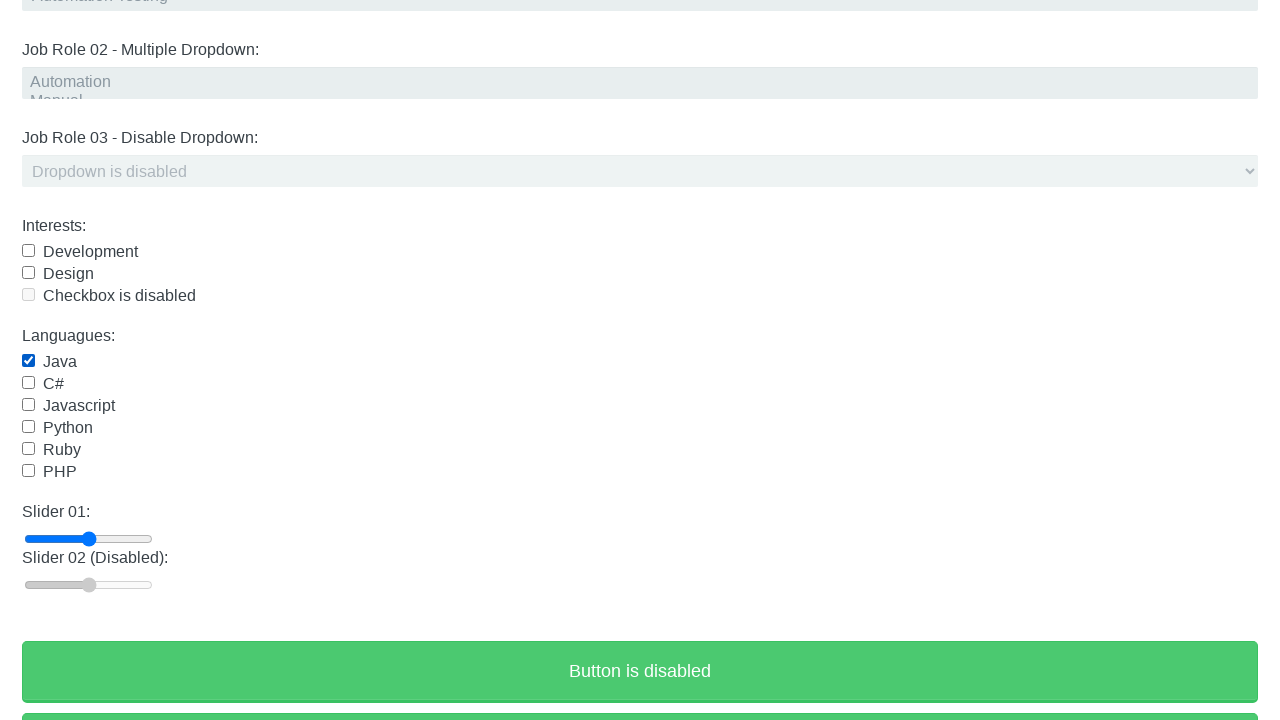

Verified that 'Java' checkbox is selected
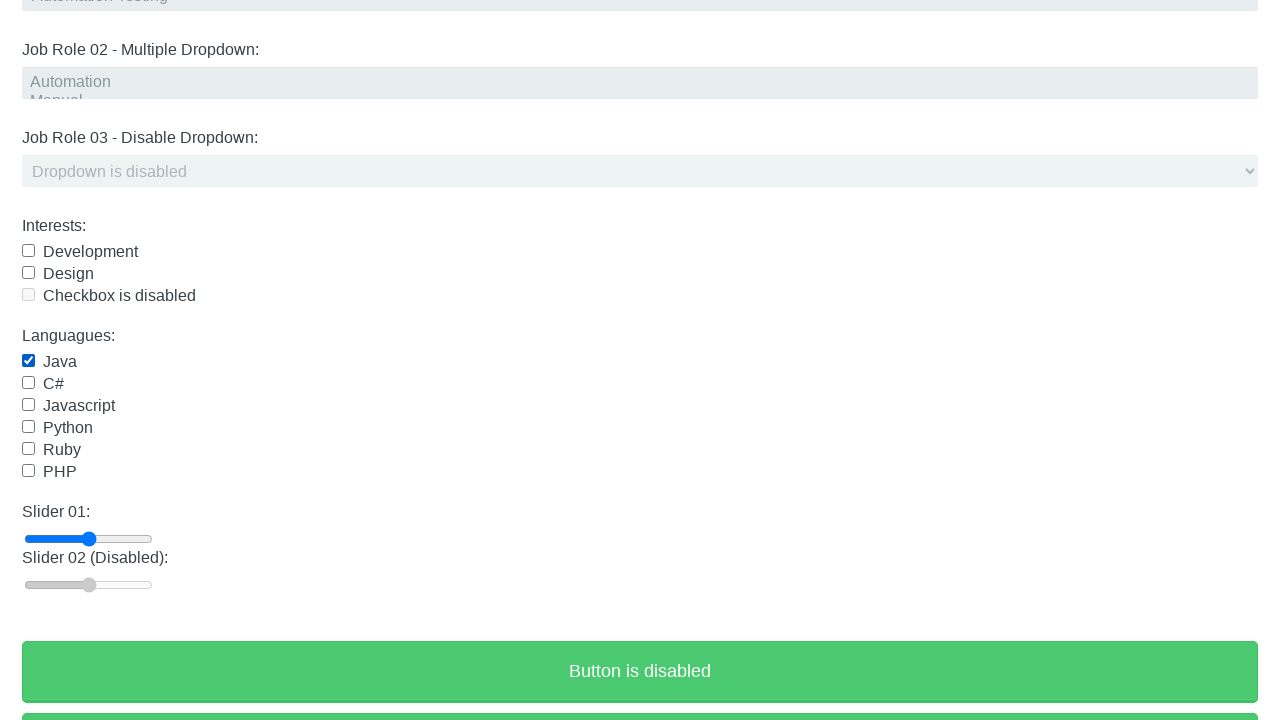

Clicked the 'Java' checkbox again to uncheck it at (28, 361) on input#java
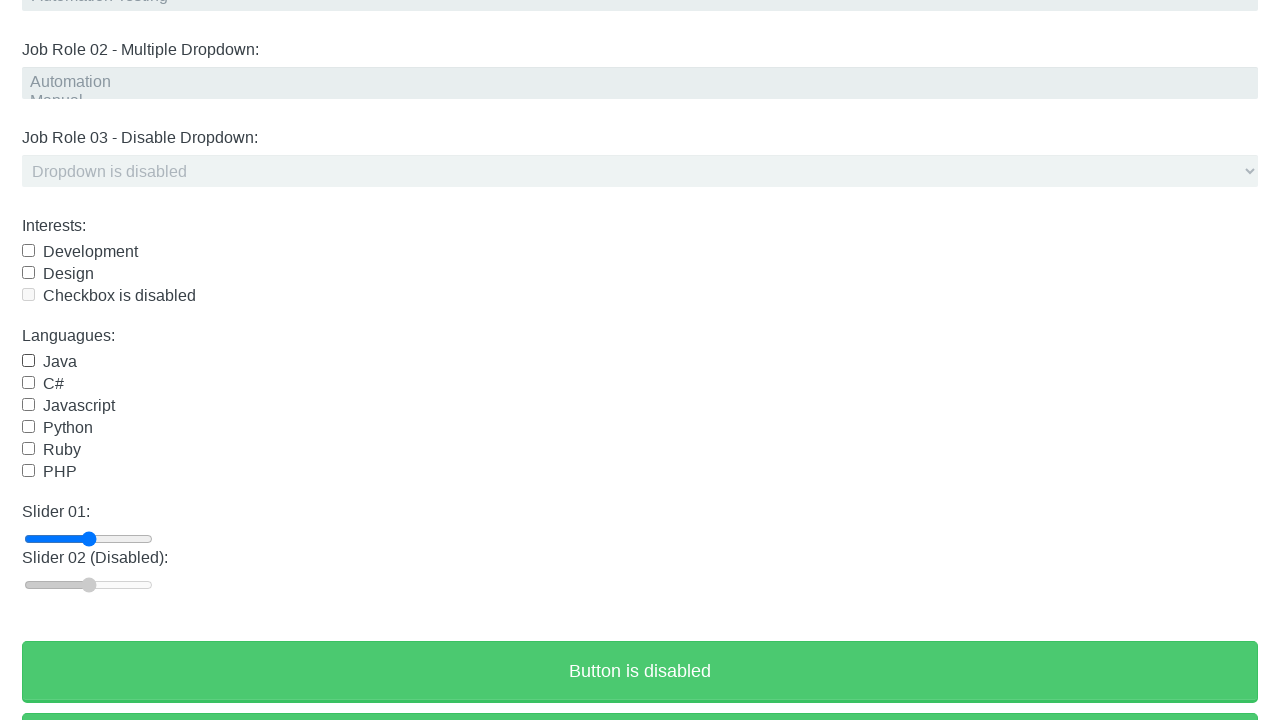

Verified that 'Java' checkbox is no longer selected
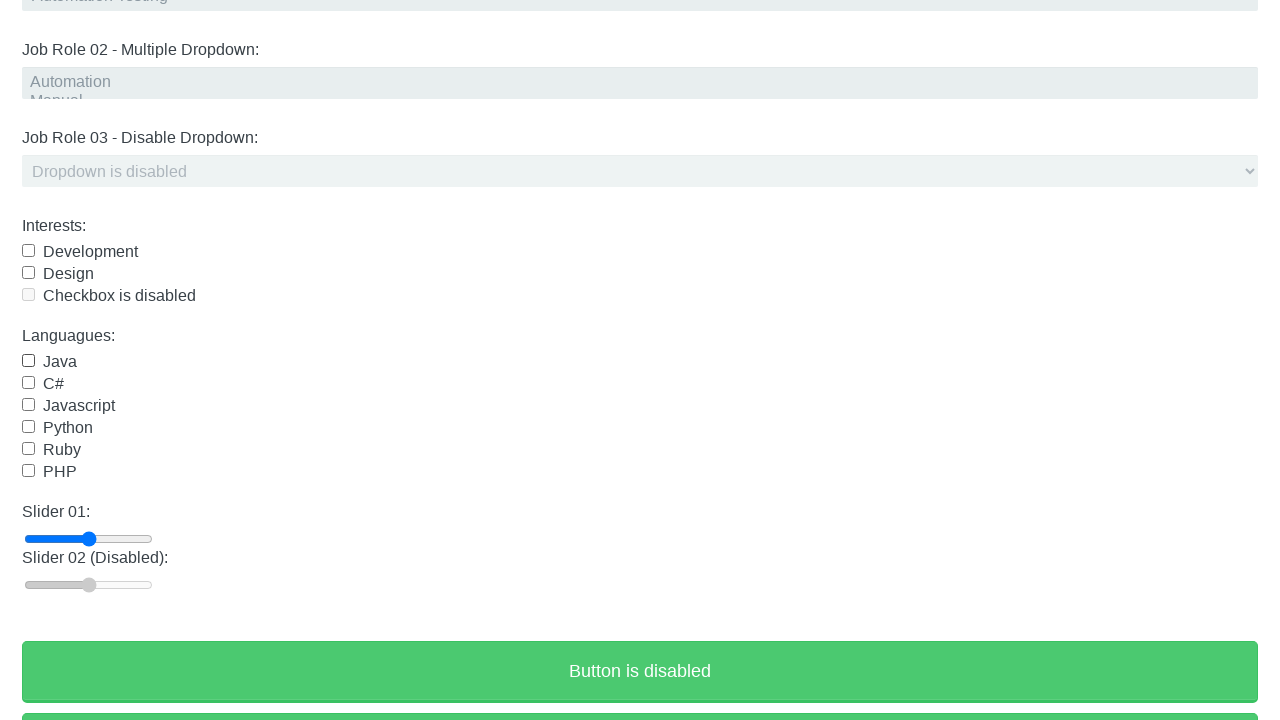

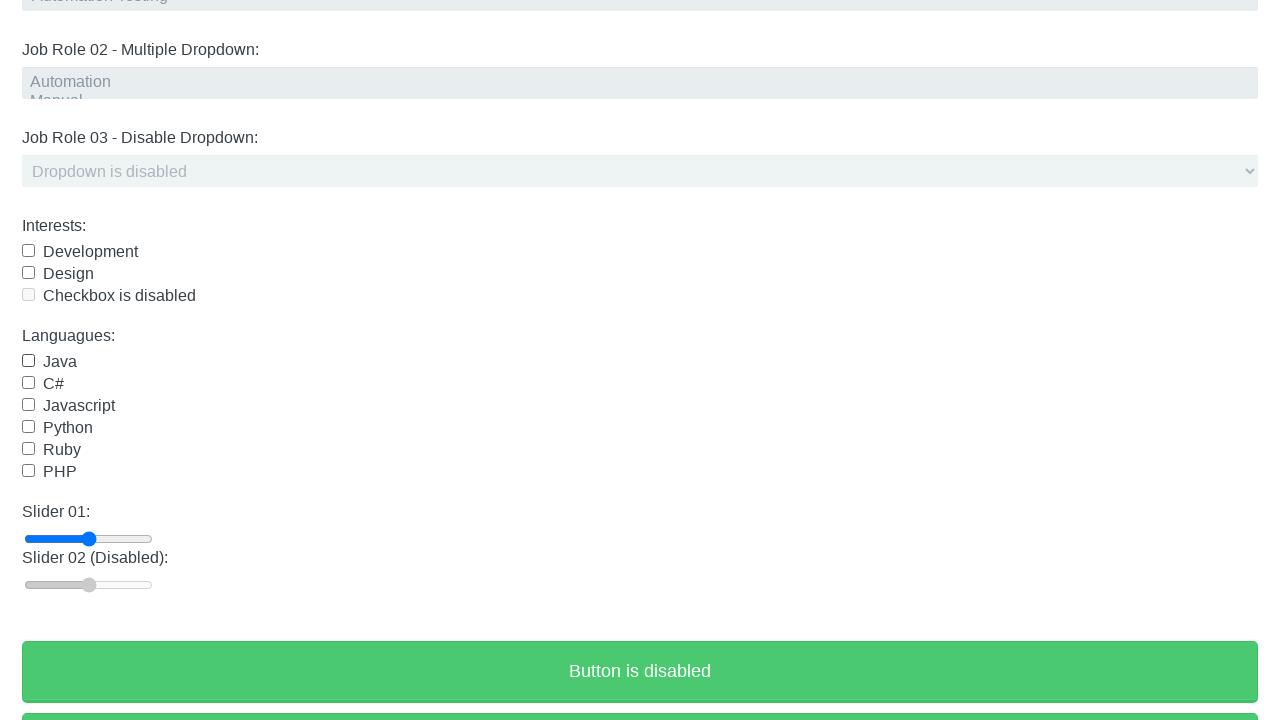